Interacts with a mathematical challenge page by extracting a value, calculating a result, filling a form, checking a checkbox, and submitting

Starting URL: http://suninjuly.github.io/get_attribute.html

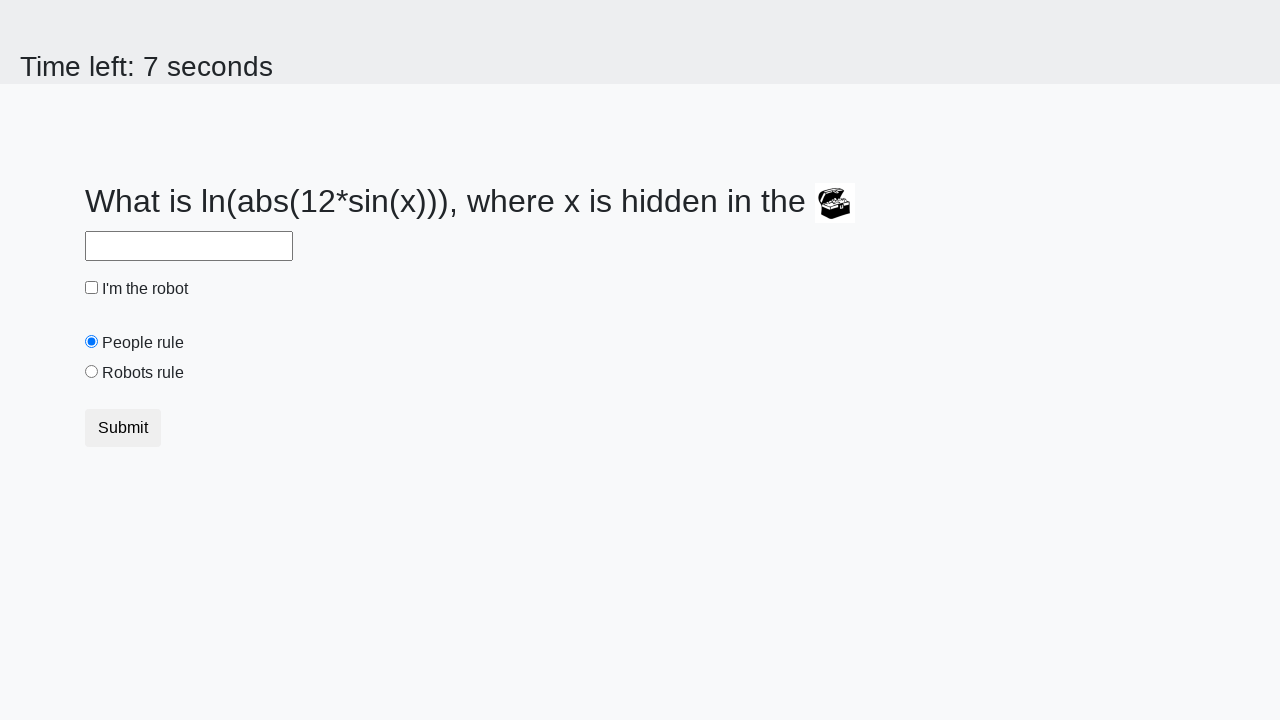

Clicked the robots rule button at (92, 372) on #robotsRule
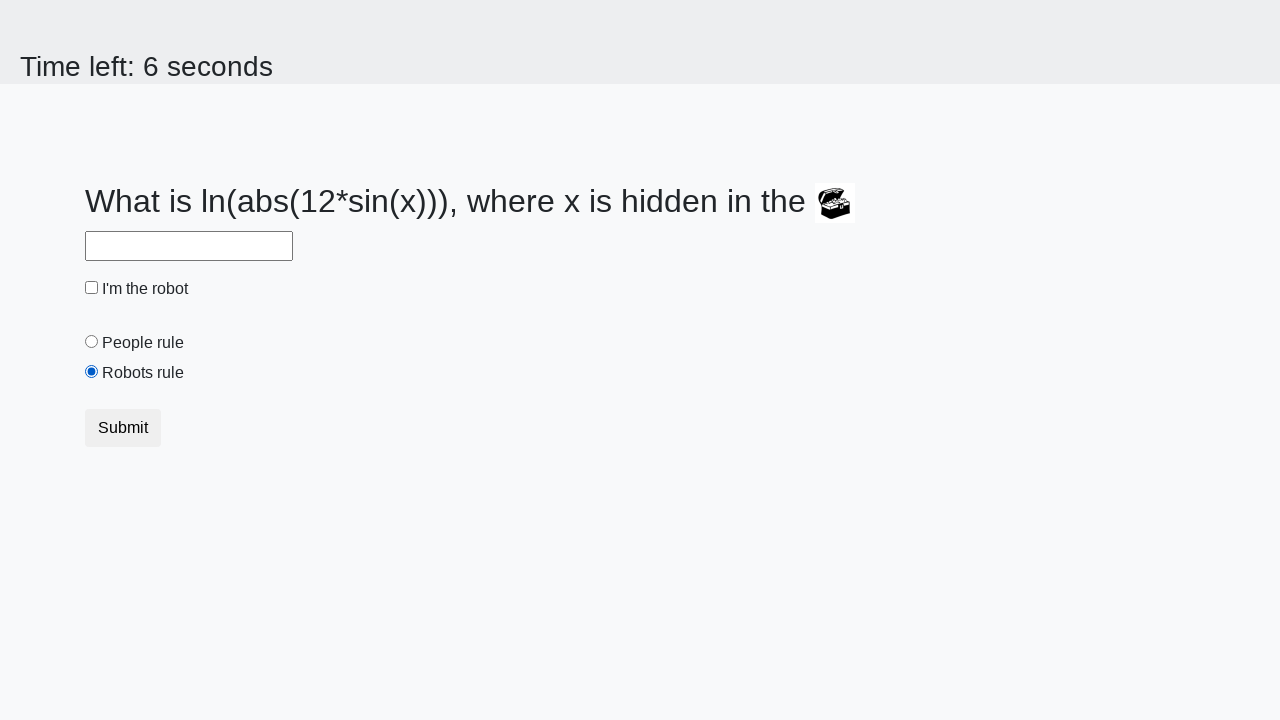

Located treasure element
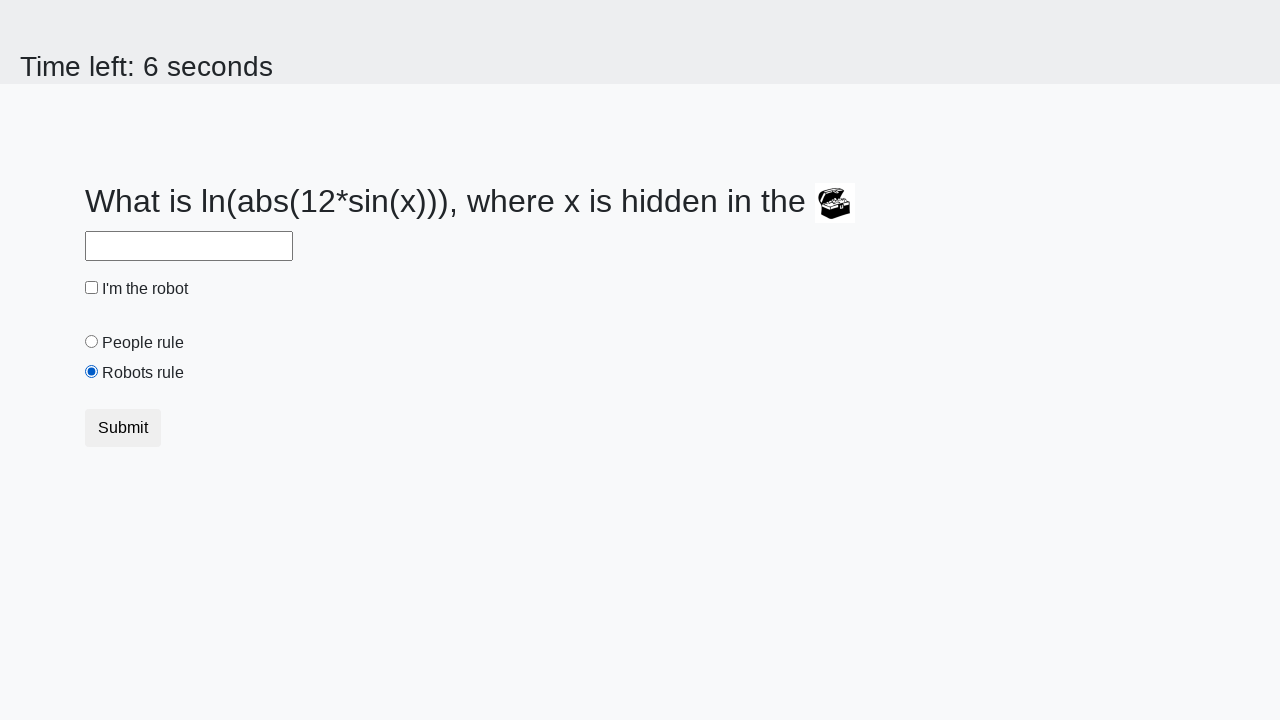

Extracted valuex attribute: 346
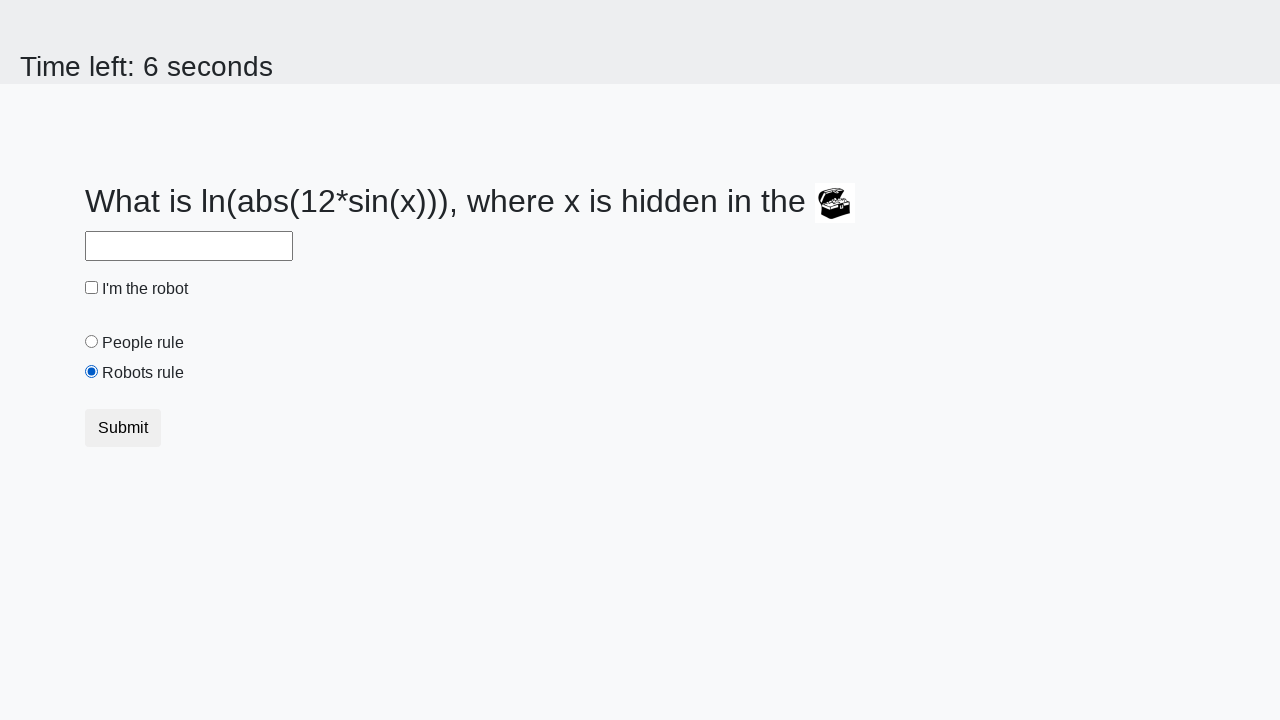

Calculated answer: 1.5985289061791748
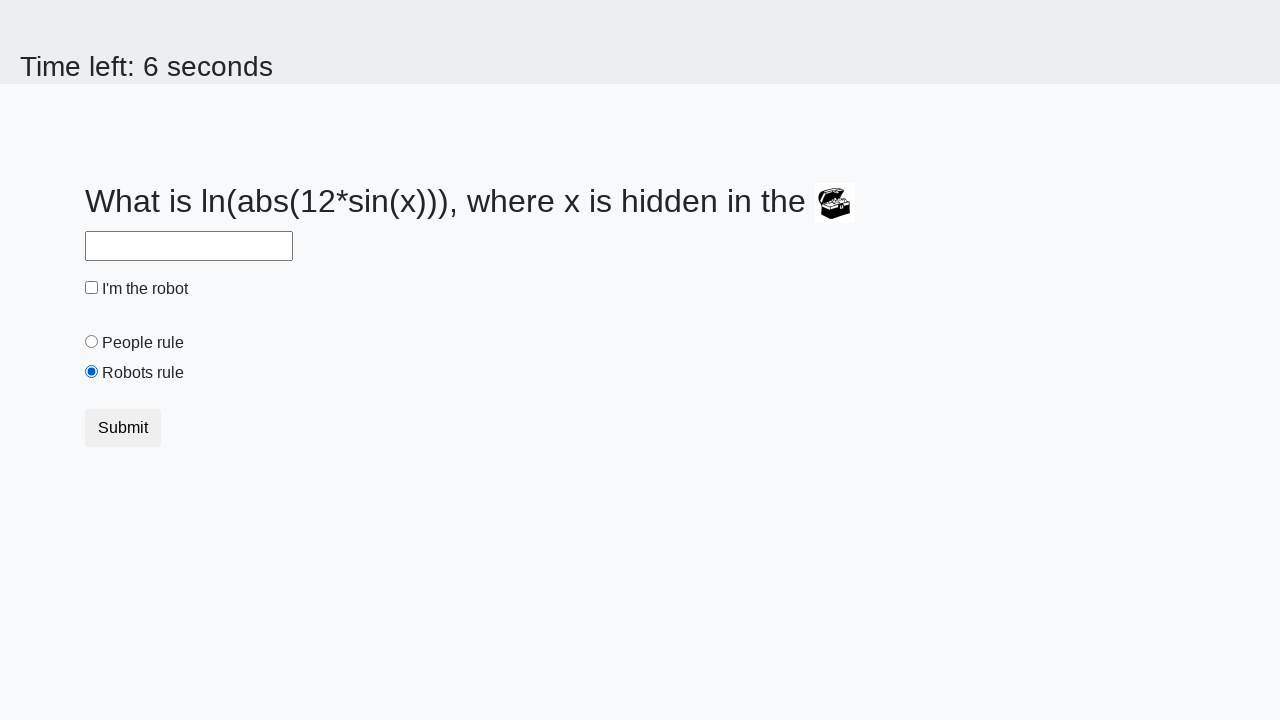

Filled answer field with calculated value on #answer
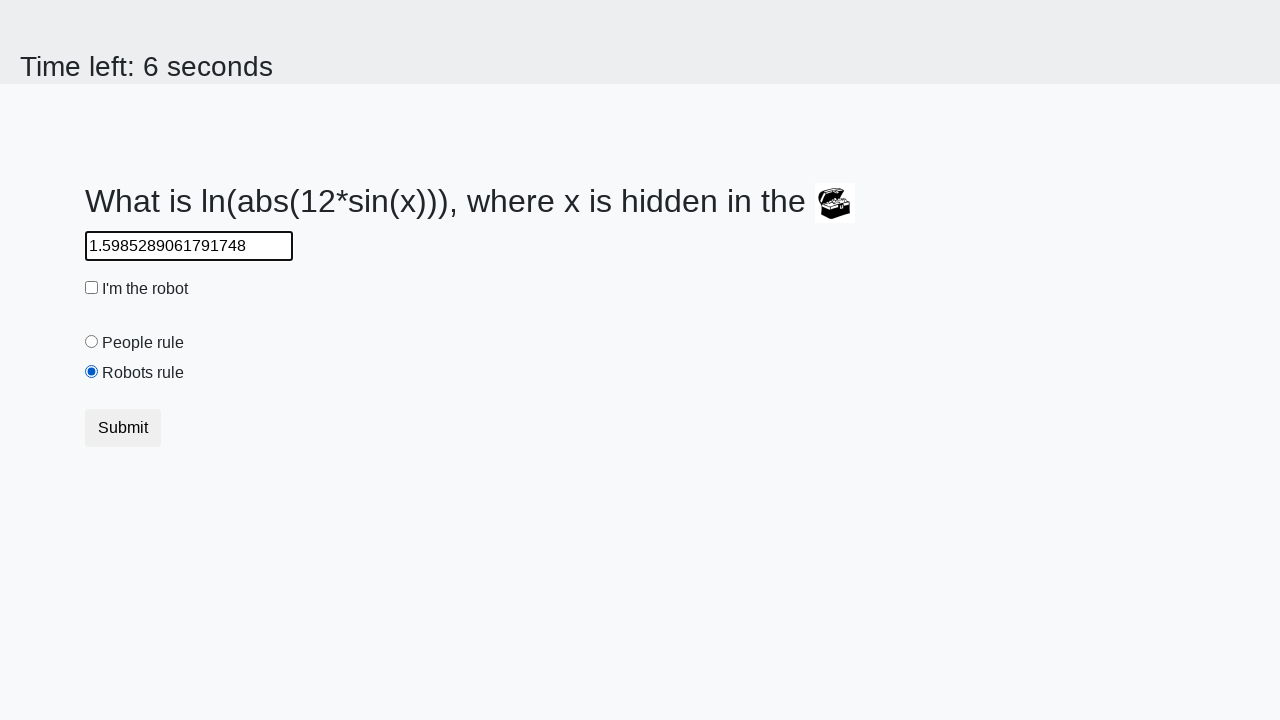

Checked the robot checkbox at (92, 288) on #robotCheckbox
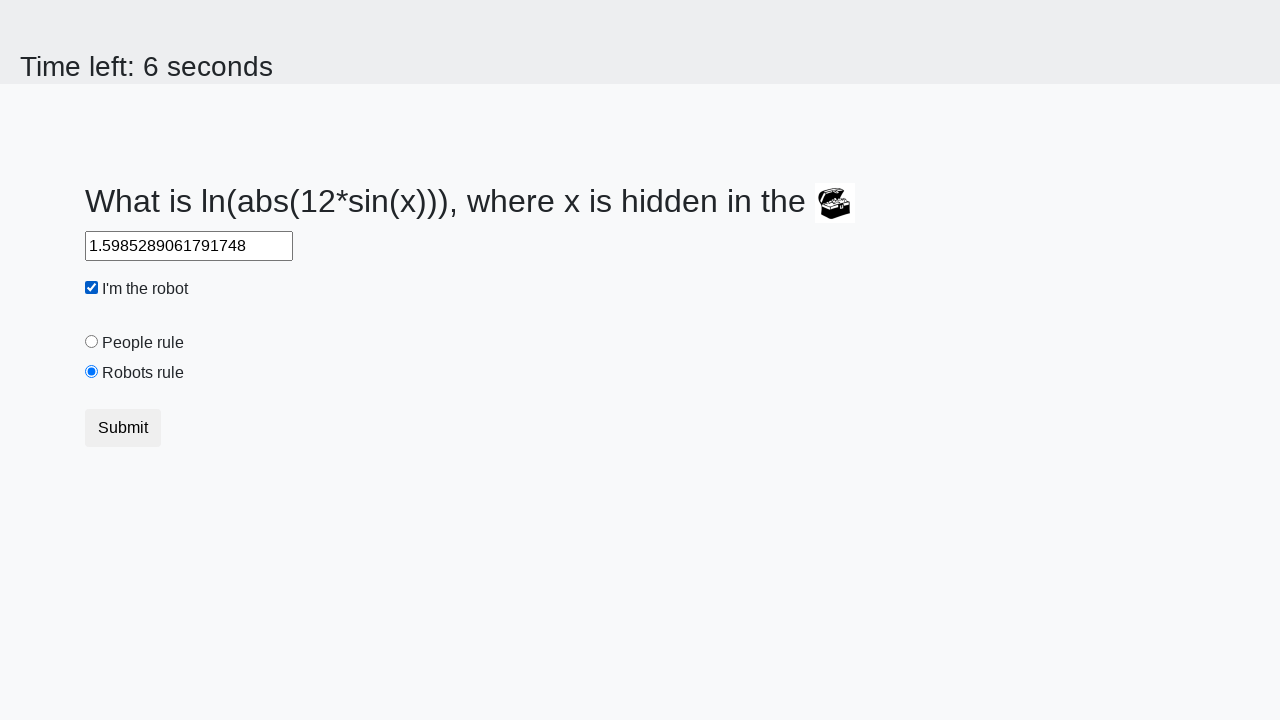

Clicked submit button to submit the form at (123, 428) on .btn
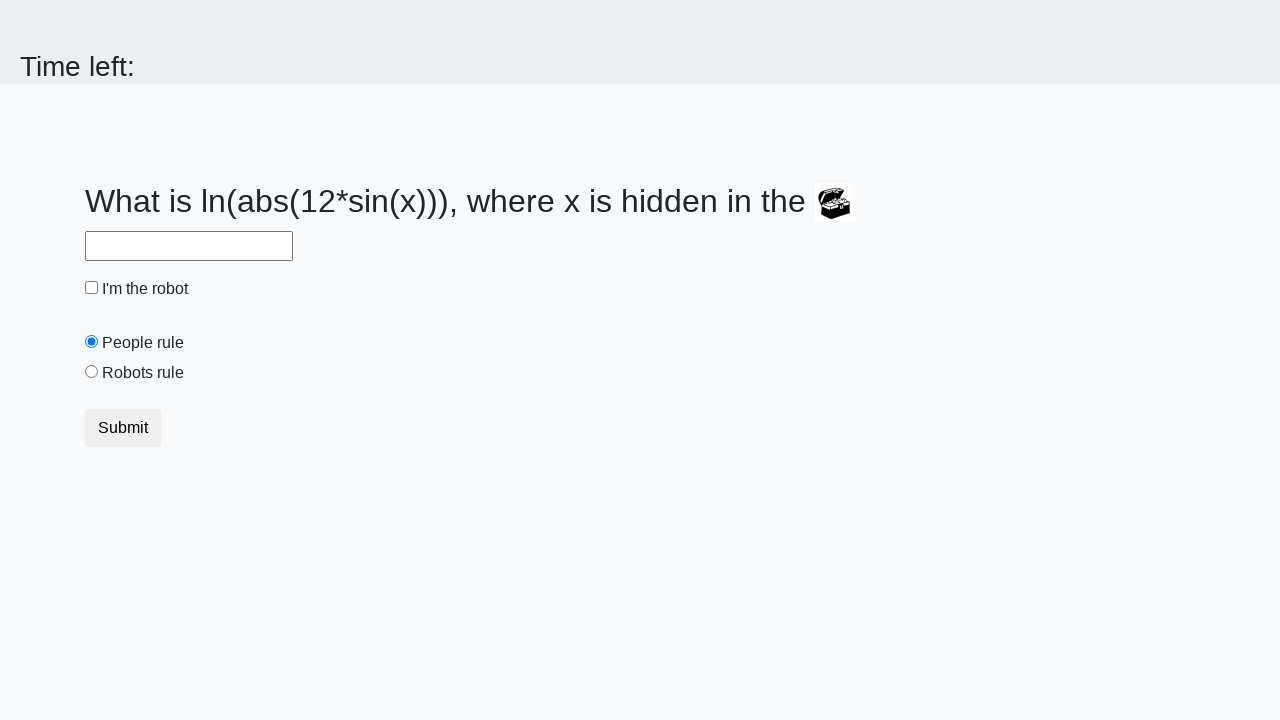

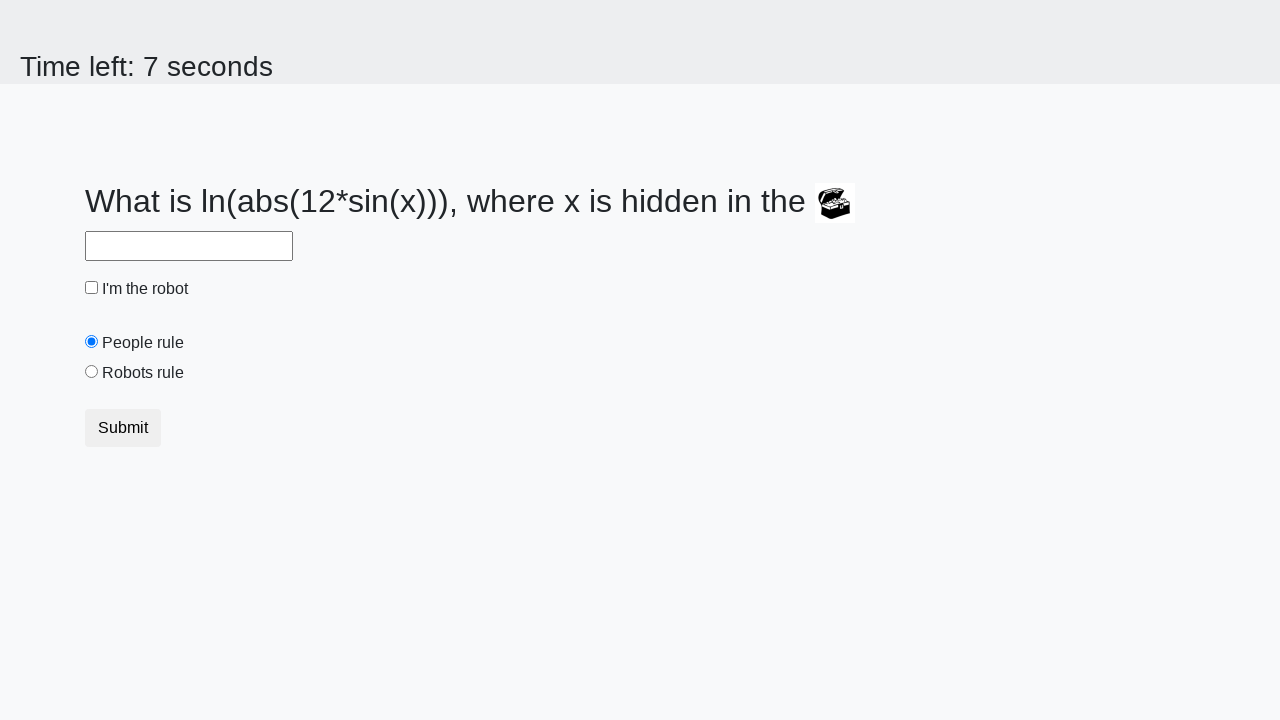